Tests keyboard key press functionality by sending SPACE and TAB keys to a page and verifying the displayed result text shows the correct key was entered.

Starting URL: http://the-internet.herokuapp.com/key_presses

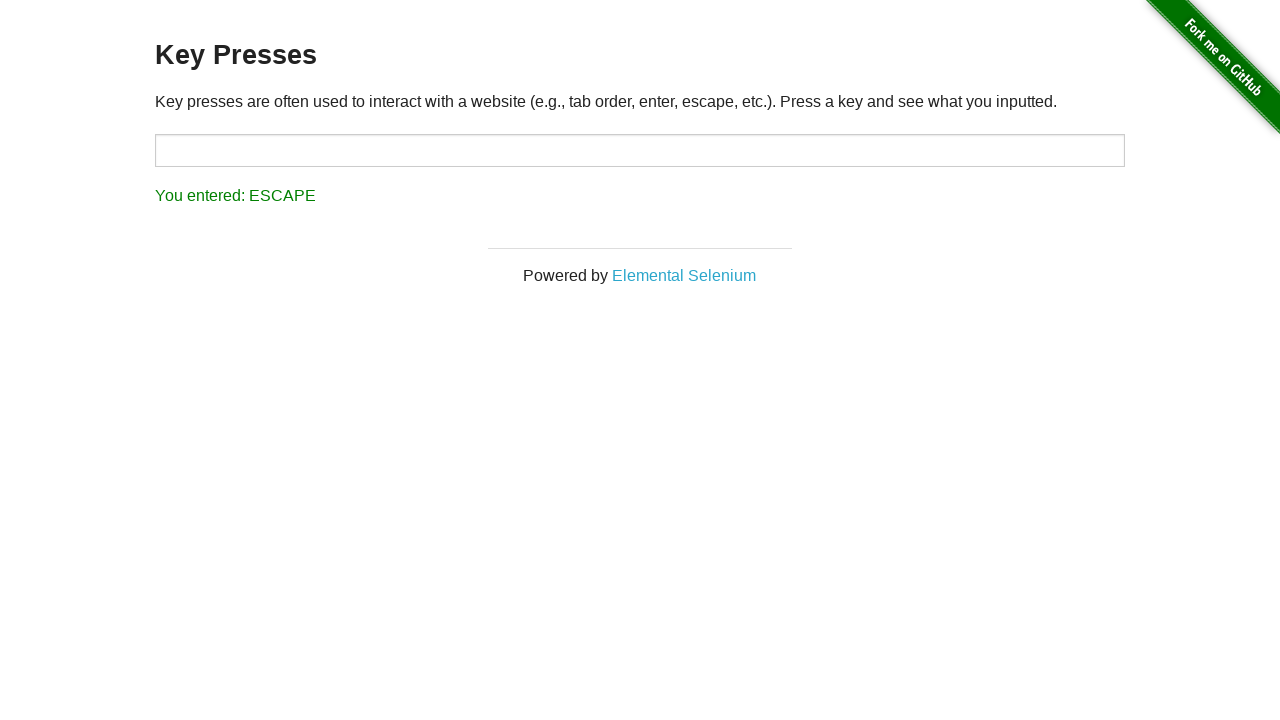

Pressed SPACE key on the example element on .example
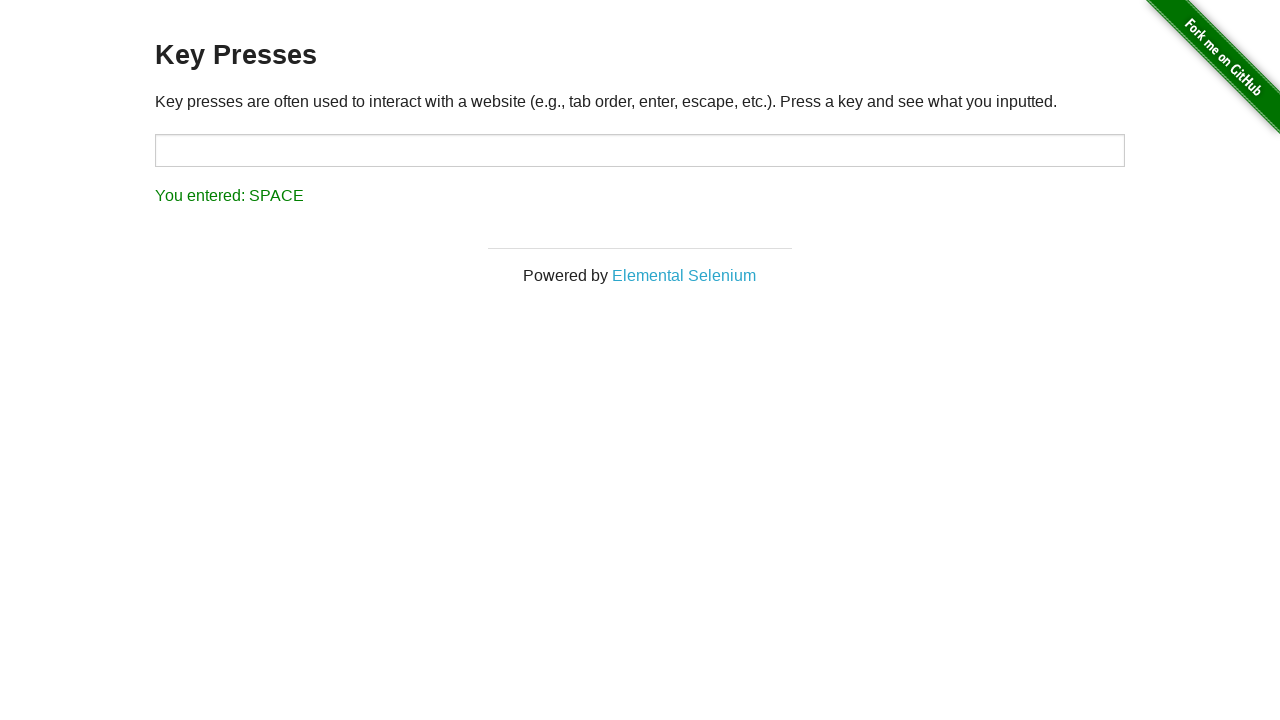

Retrieved result text after SPACE key press
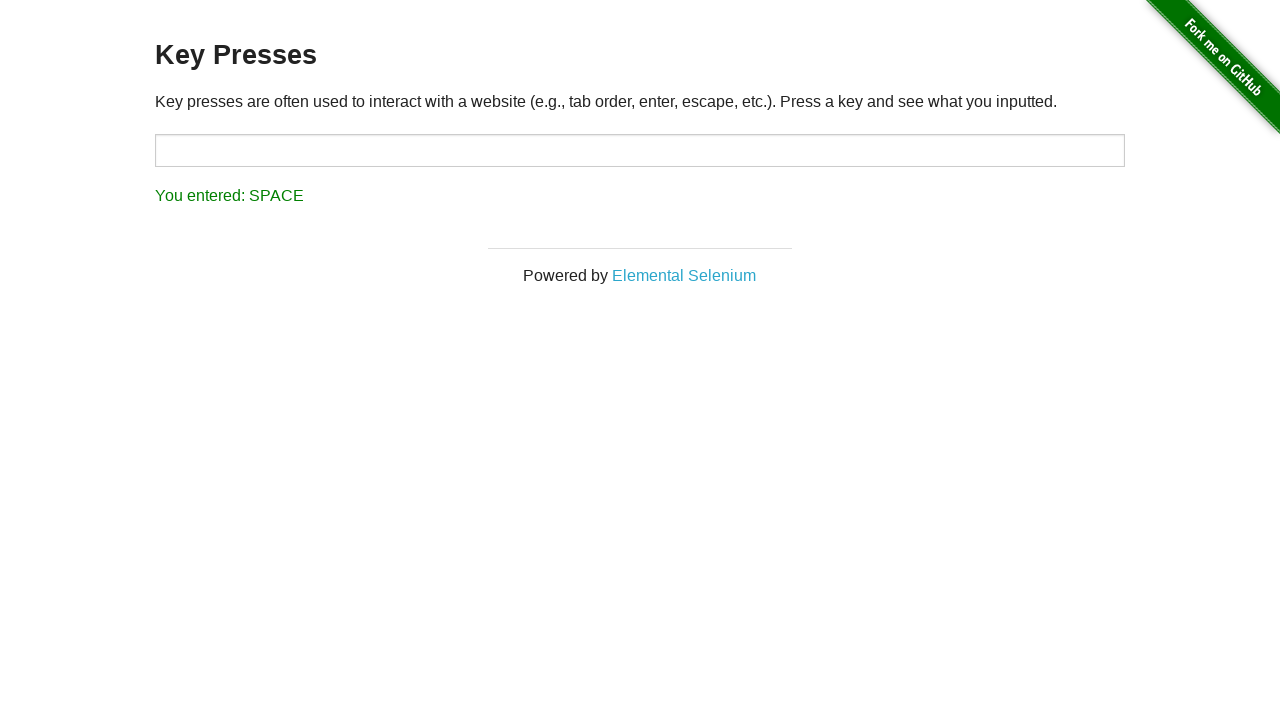

Verified result text shows 'You entered: SPACE'
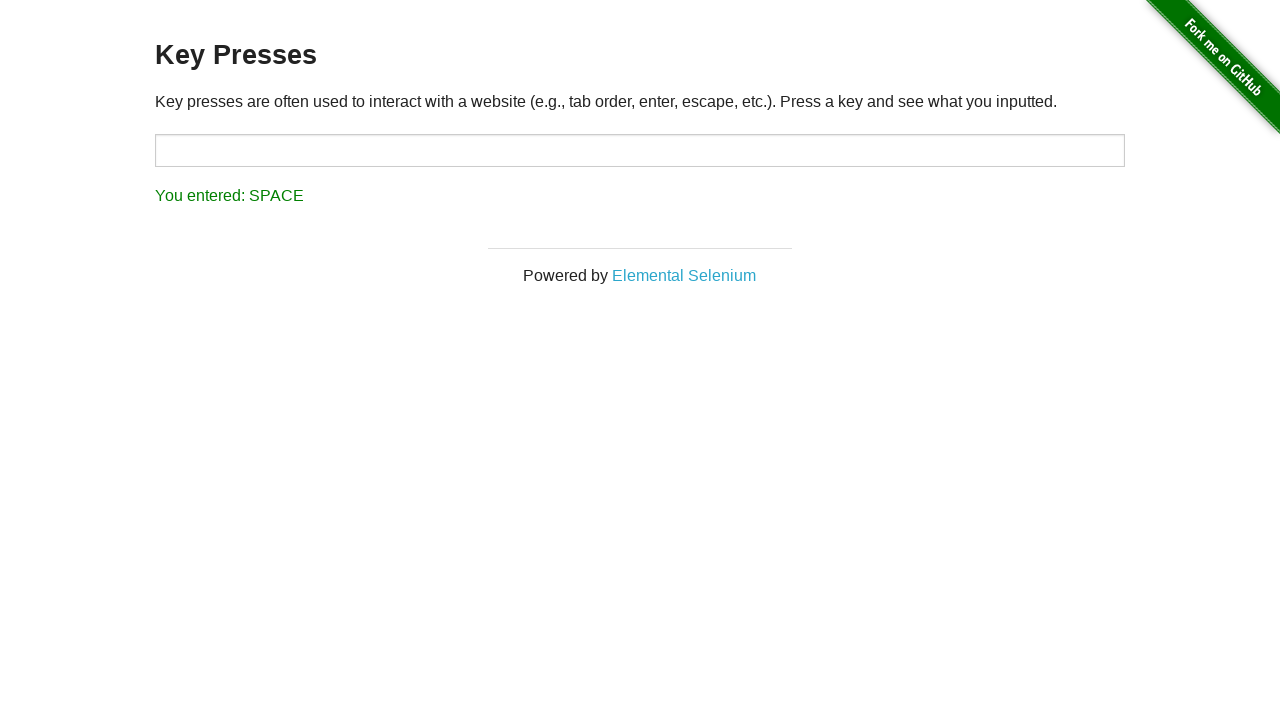

Pressed TAB key using keyboard
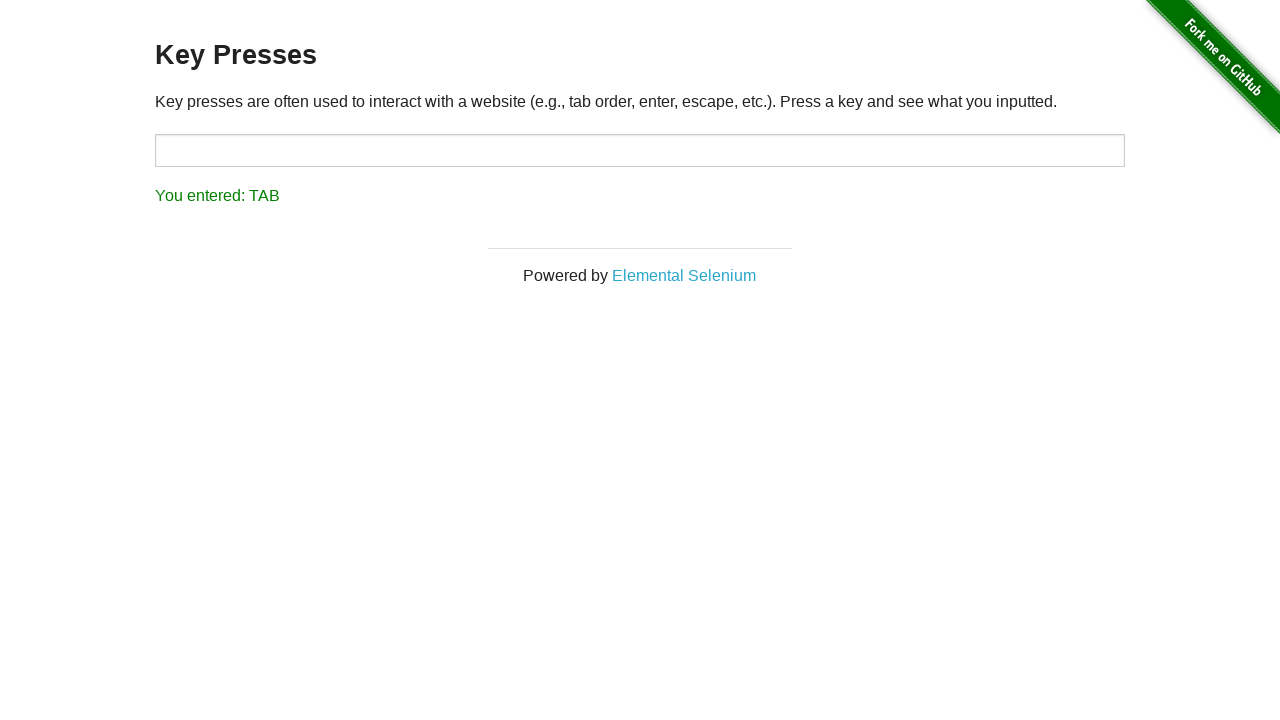

Retrieved result text after TAB key press
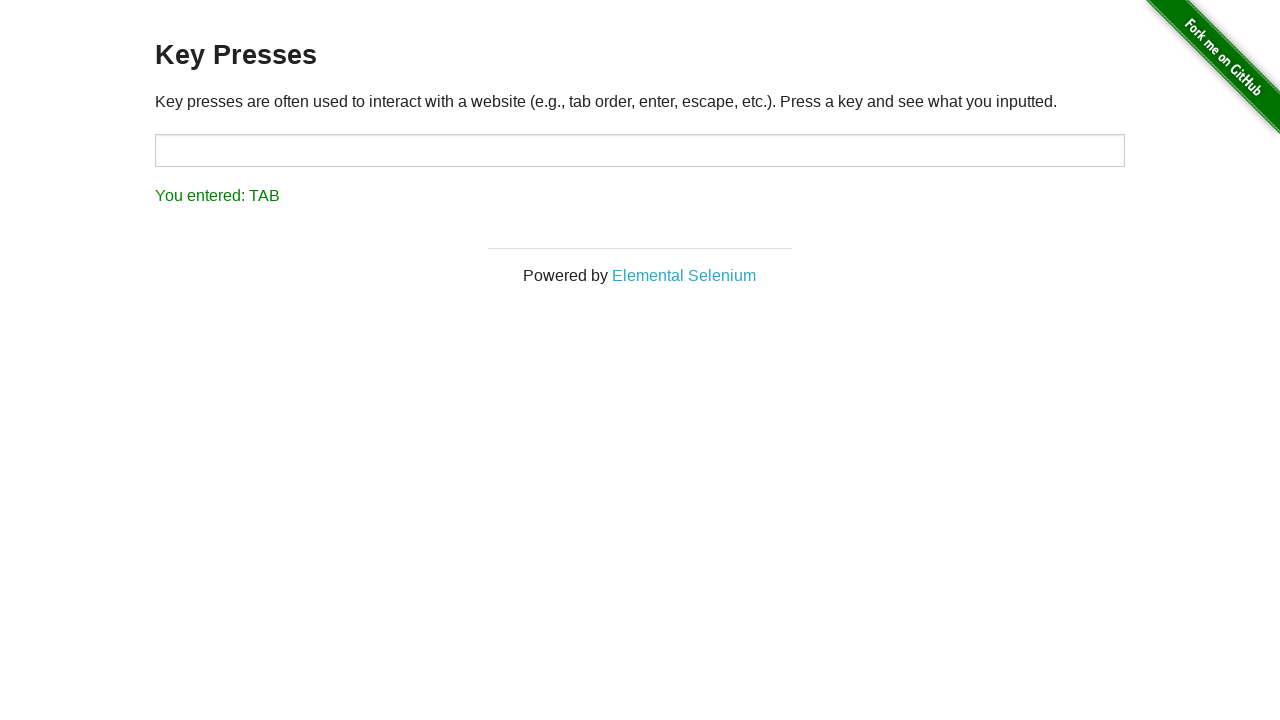

Verified result text shows 'You entered: TAB'
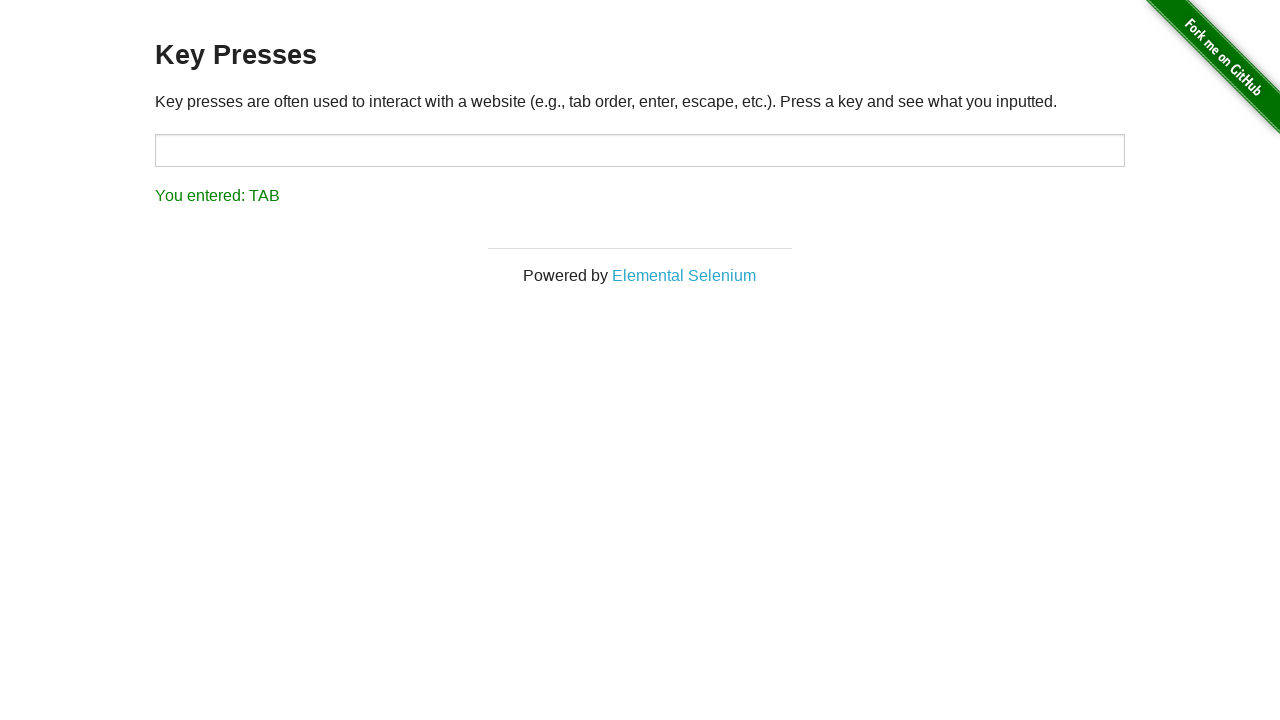

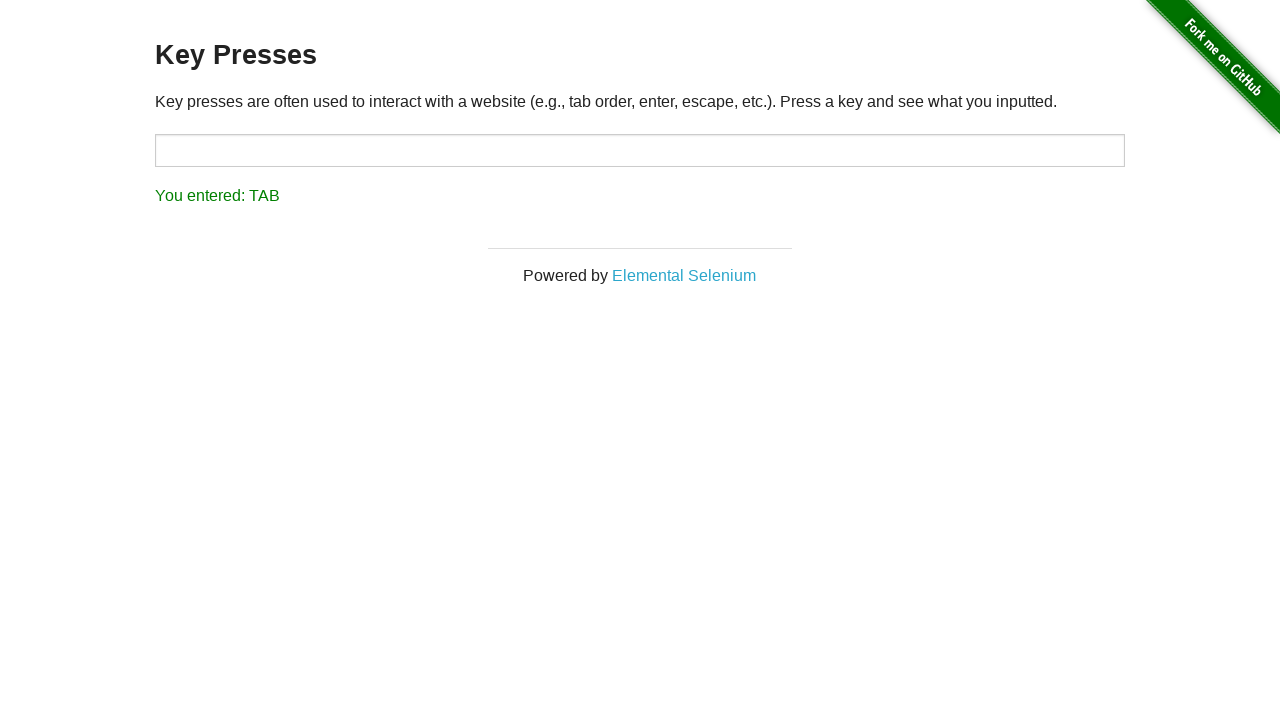